Opens and maximizes the browser window on a test blog page, verifying the page loads successfully

Starting URL: http://omayo.blogspot.com/

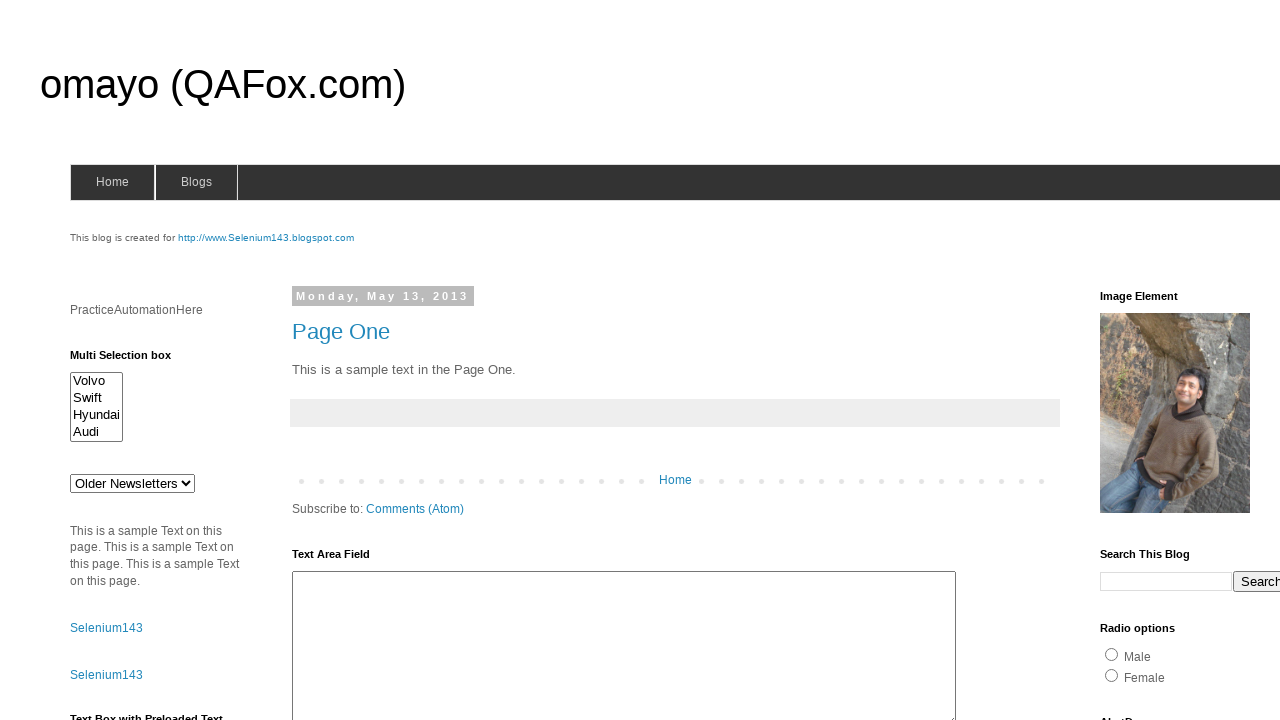

Set viewport size to 1920x1080 to maximize browser window
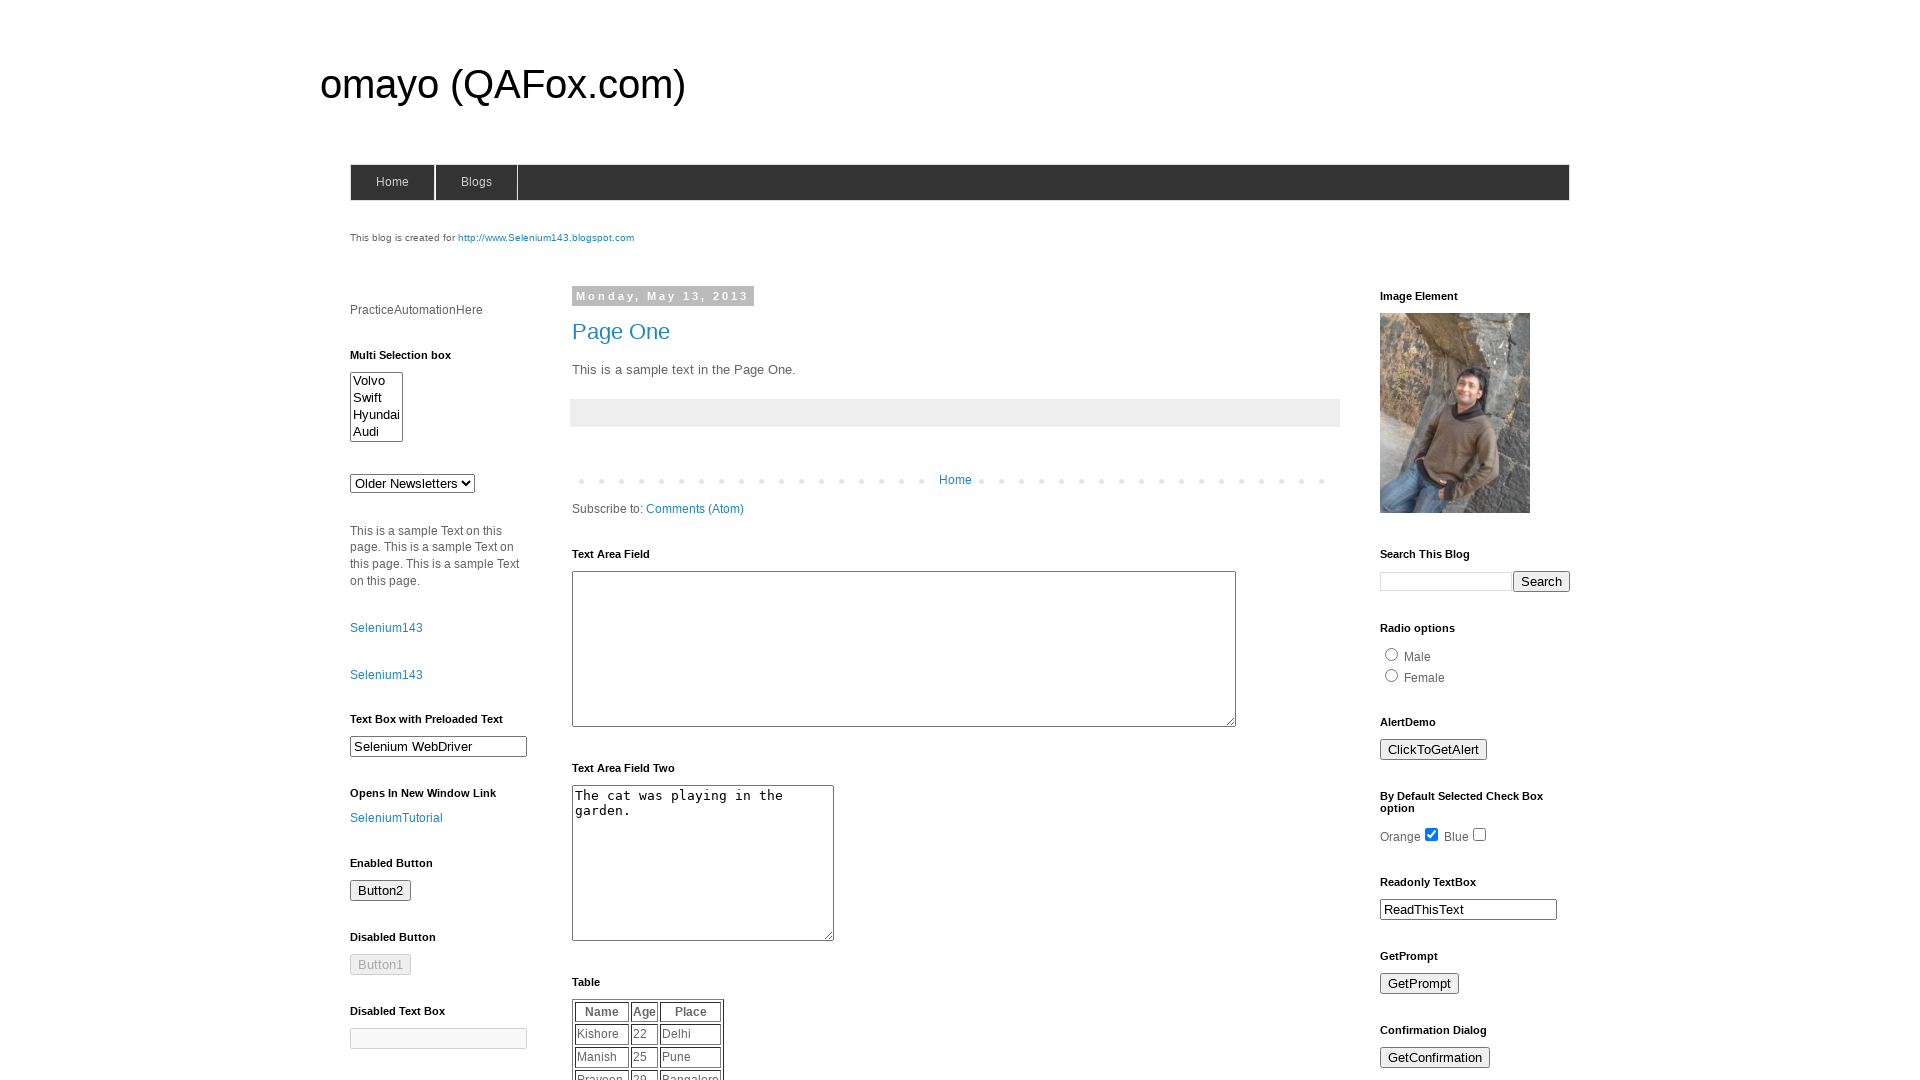

Page loaded successfully and DOM content is ready
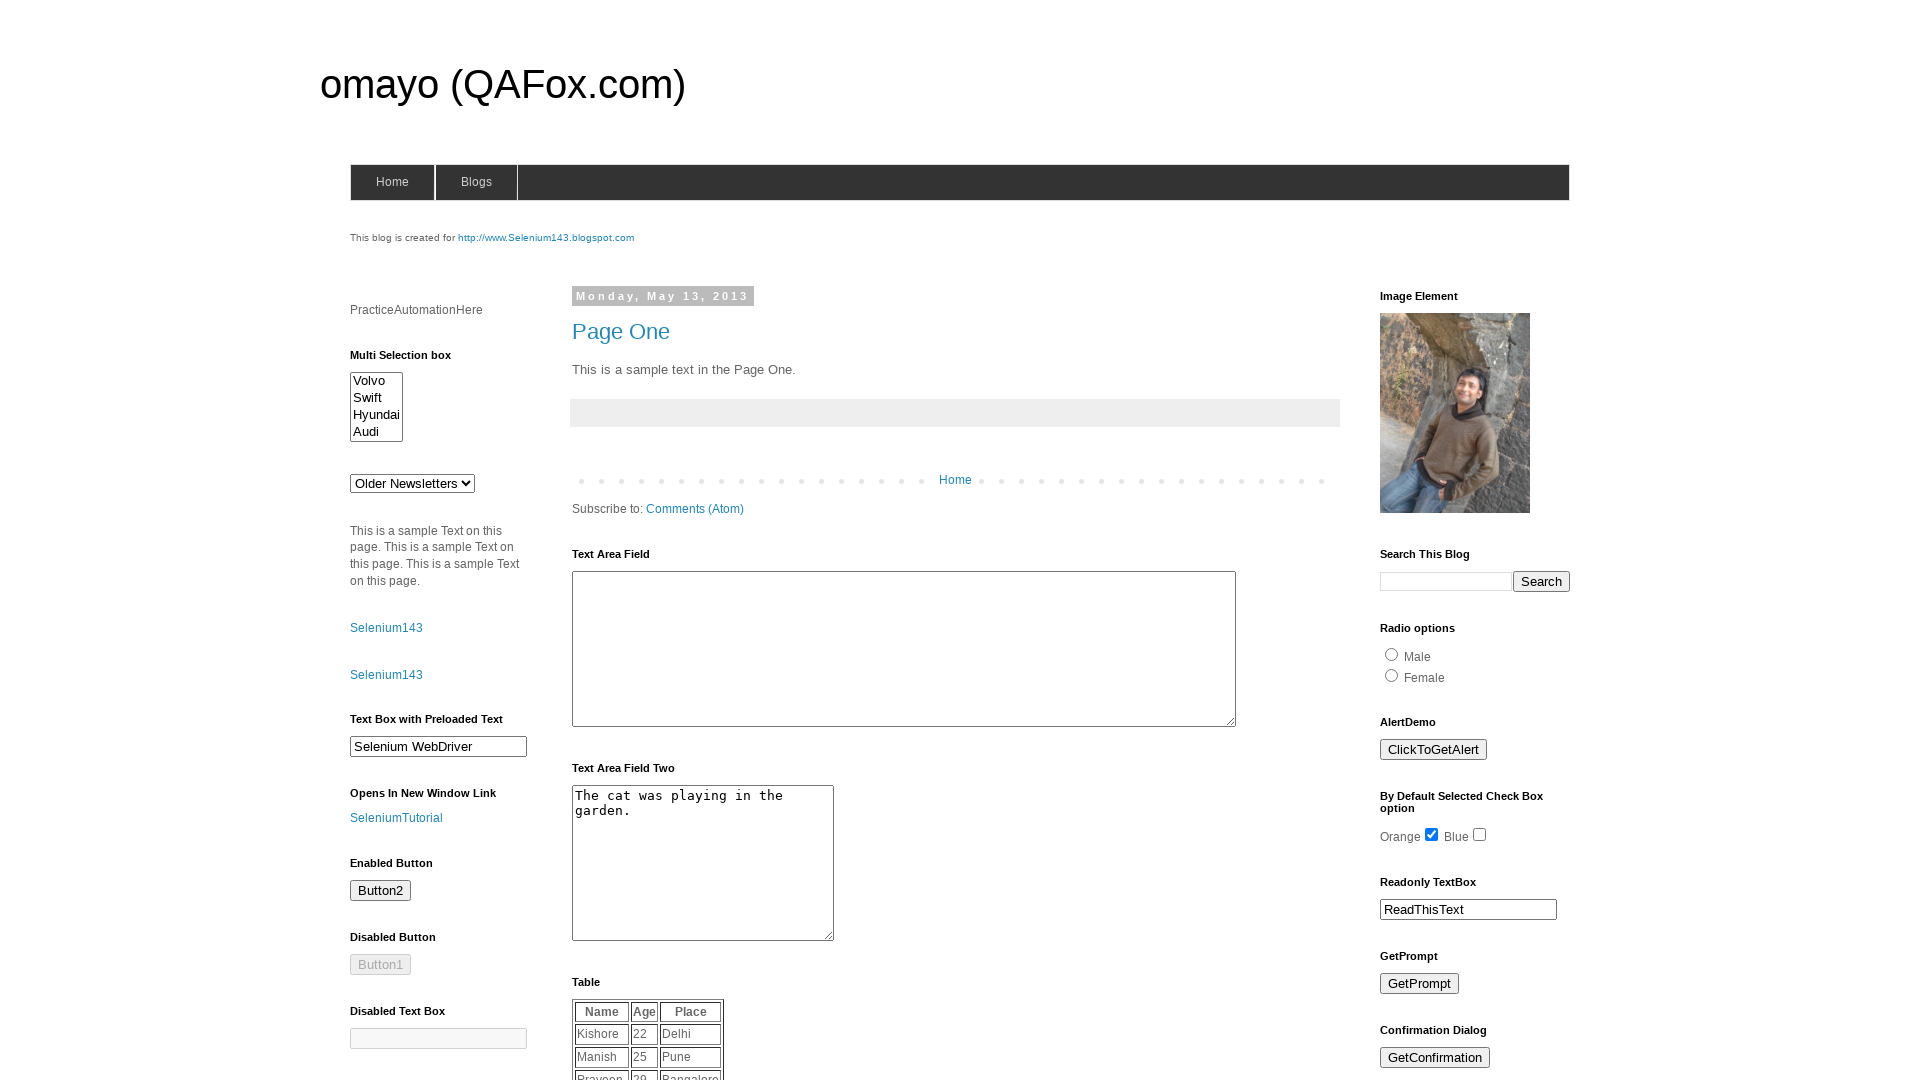

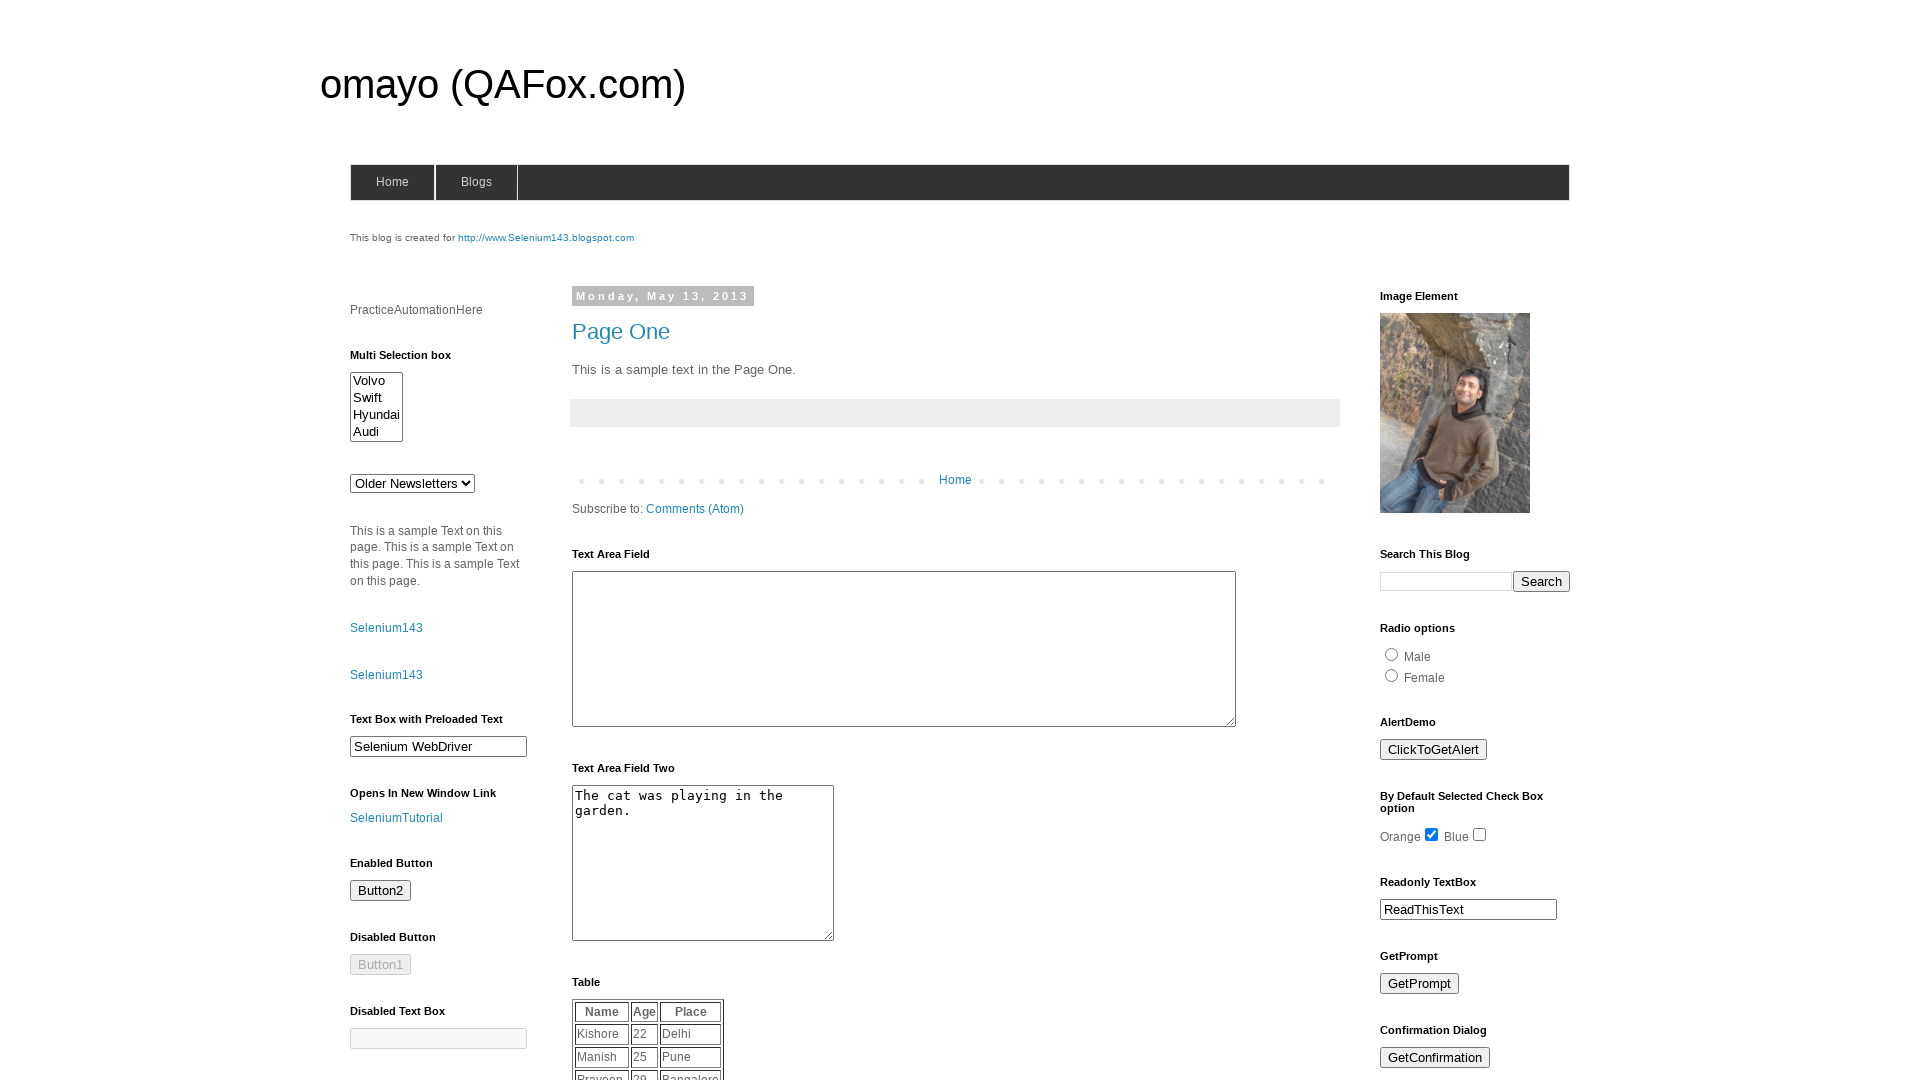